Tests dropdown selection functionality on a demo page by scrolling through the page and selecting an option from a dropdown menu

Starting URL: https://demoqa.com/select-menu

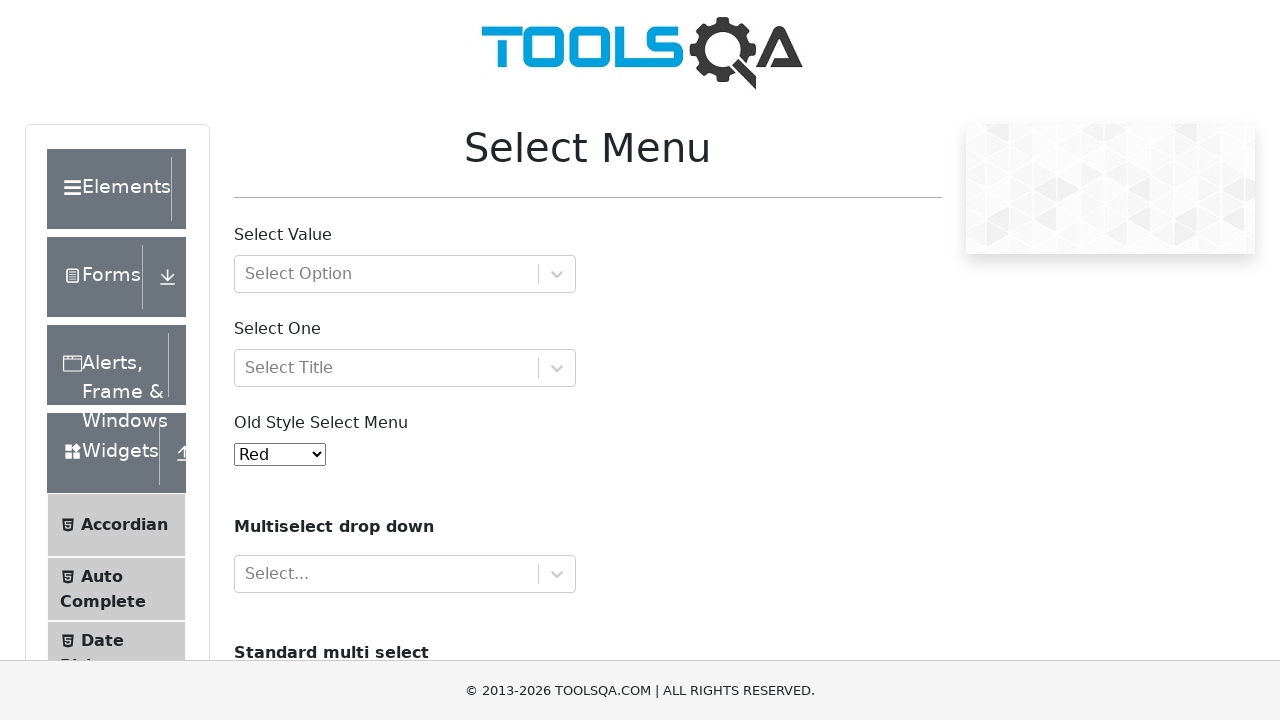

Scrolled down the page using PageDown key
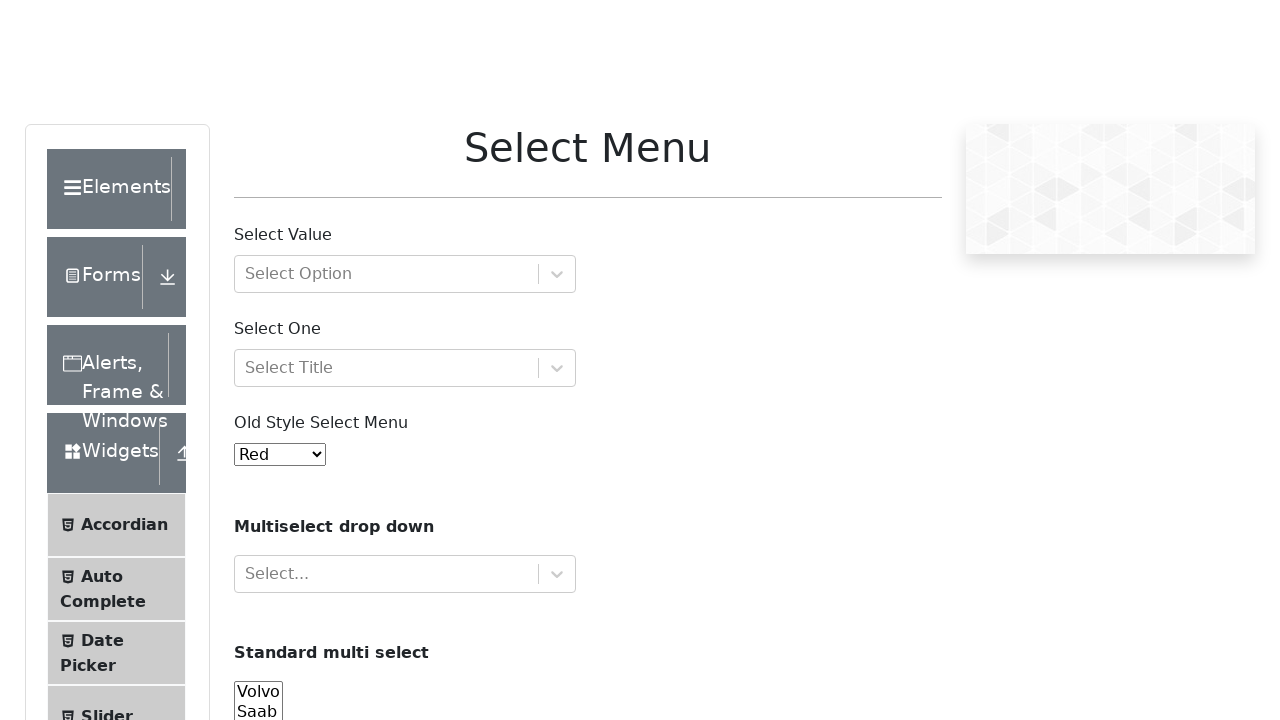

Waited 3 seconds for page elements to settle
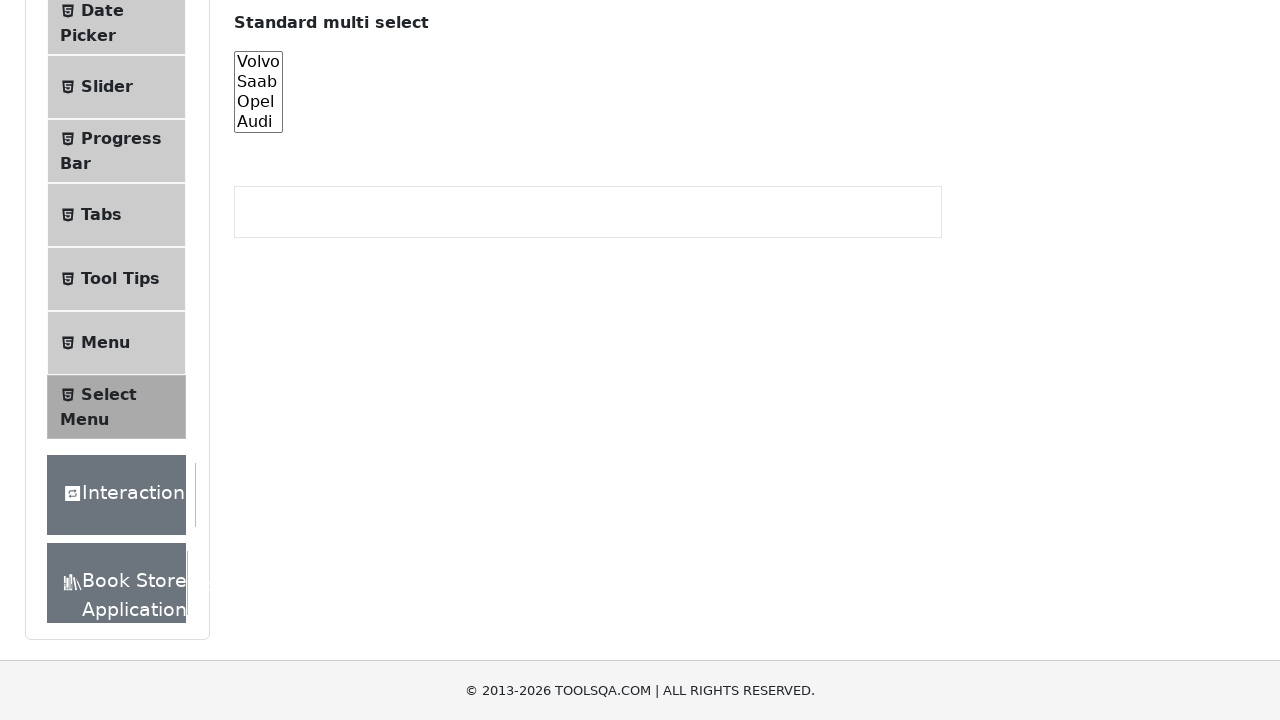

Scrolled back up the page using PageUp key
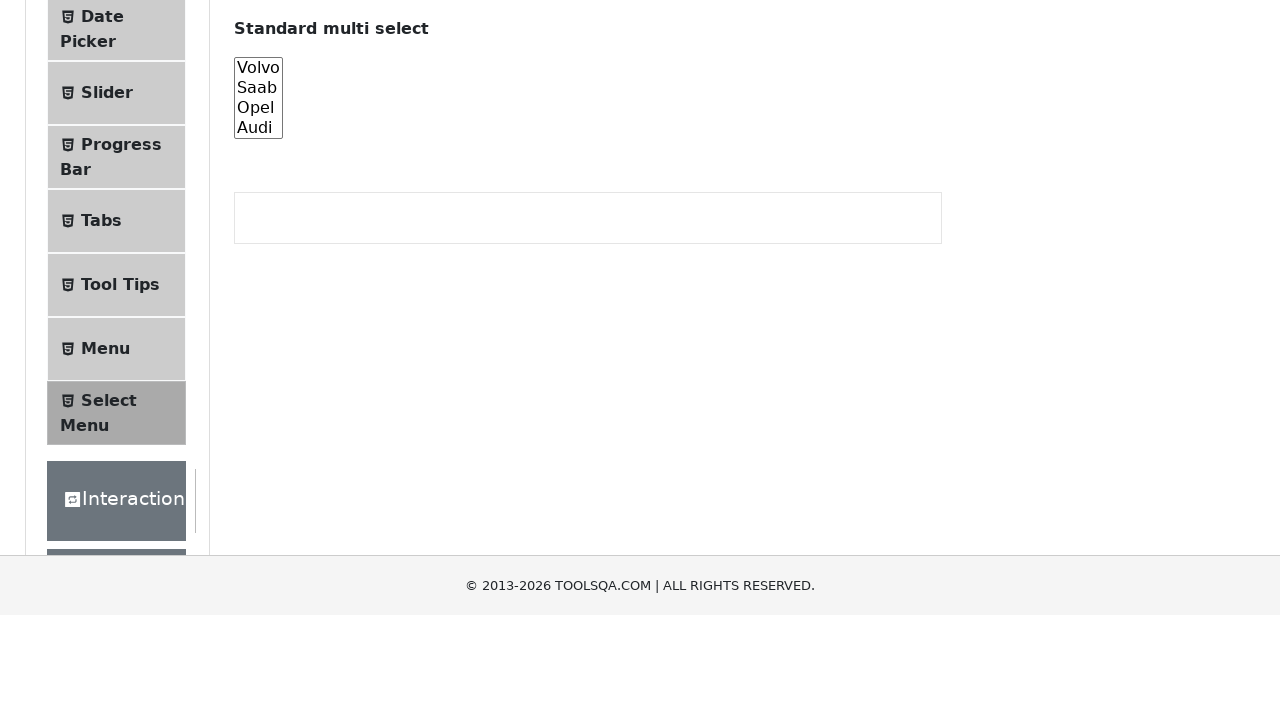

Selected 'White' option from the dropdown menu on #oldSelectMenu
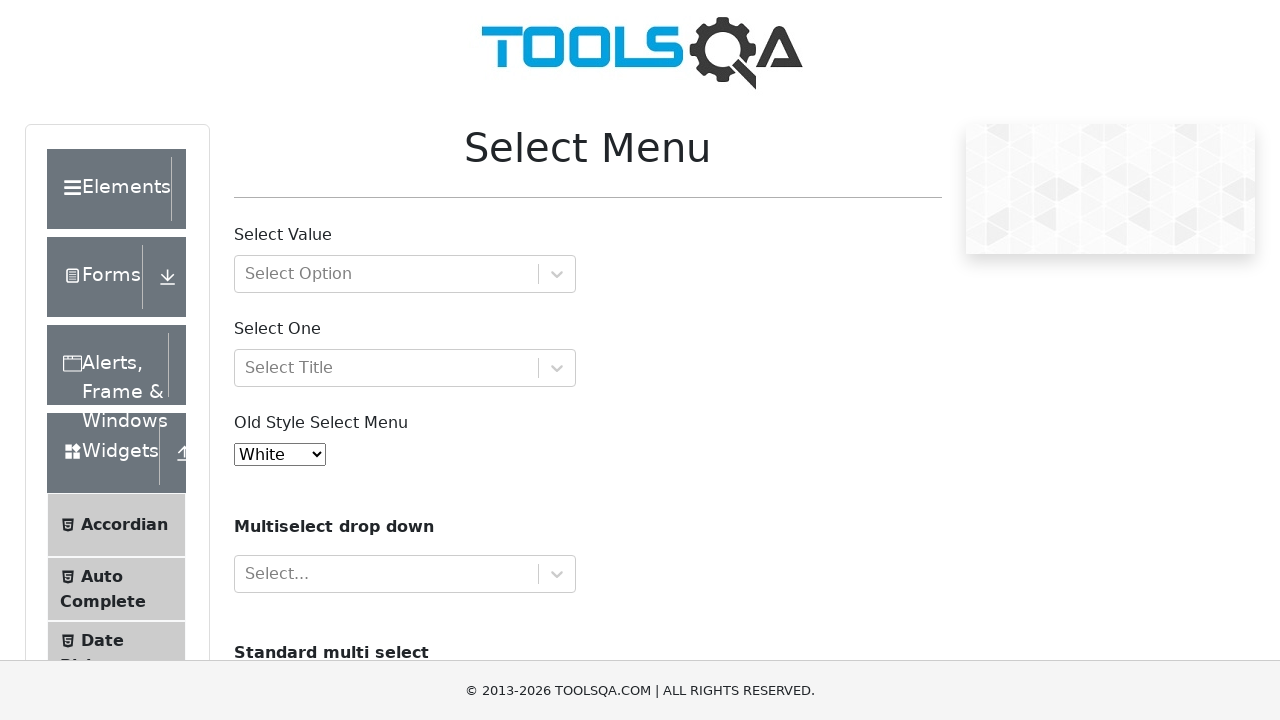

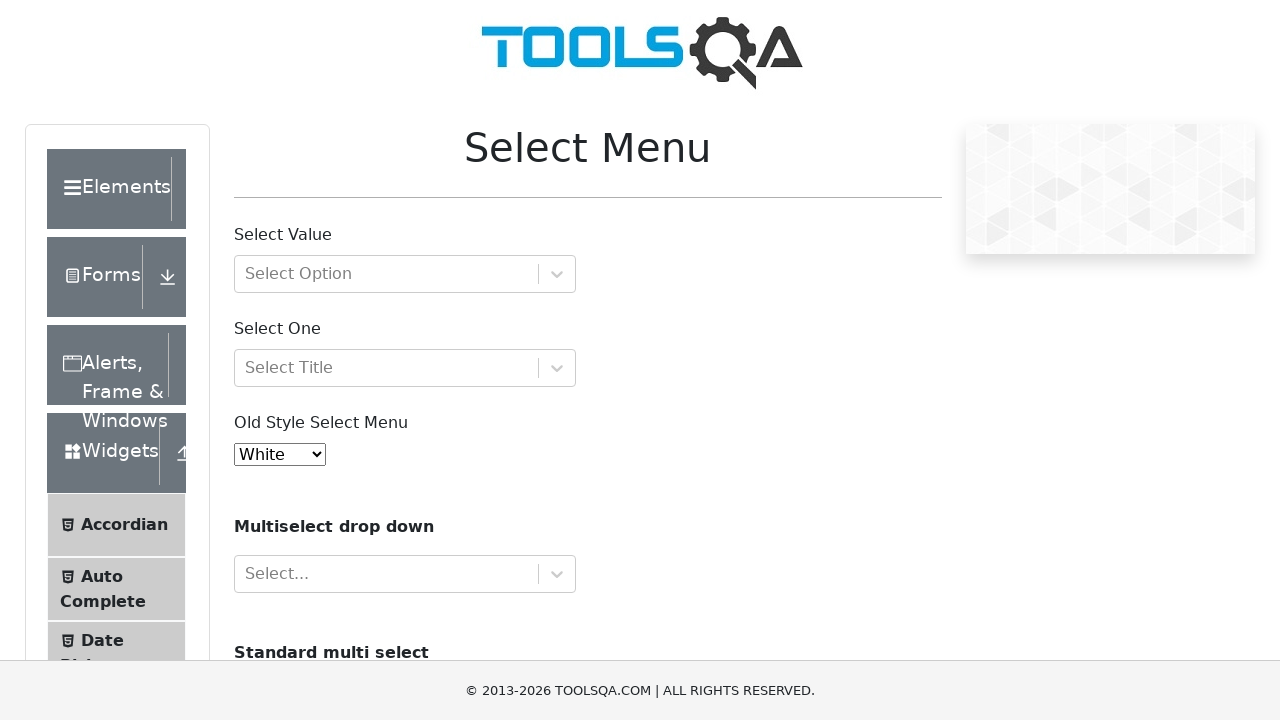